Tests the add-to-cart functionality on an e-commerce site by navigating through categories, hovering over a product (iPhone), clicking add to cart, viewing the cart, and verifying the product was added.

Starting URL: https://ecommerce-playground.lambdatest.io

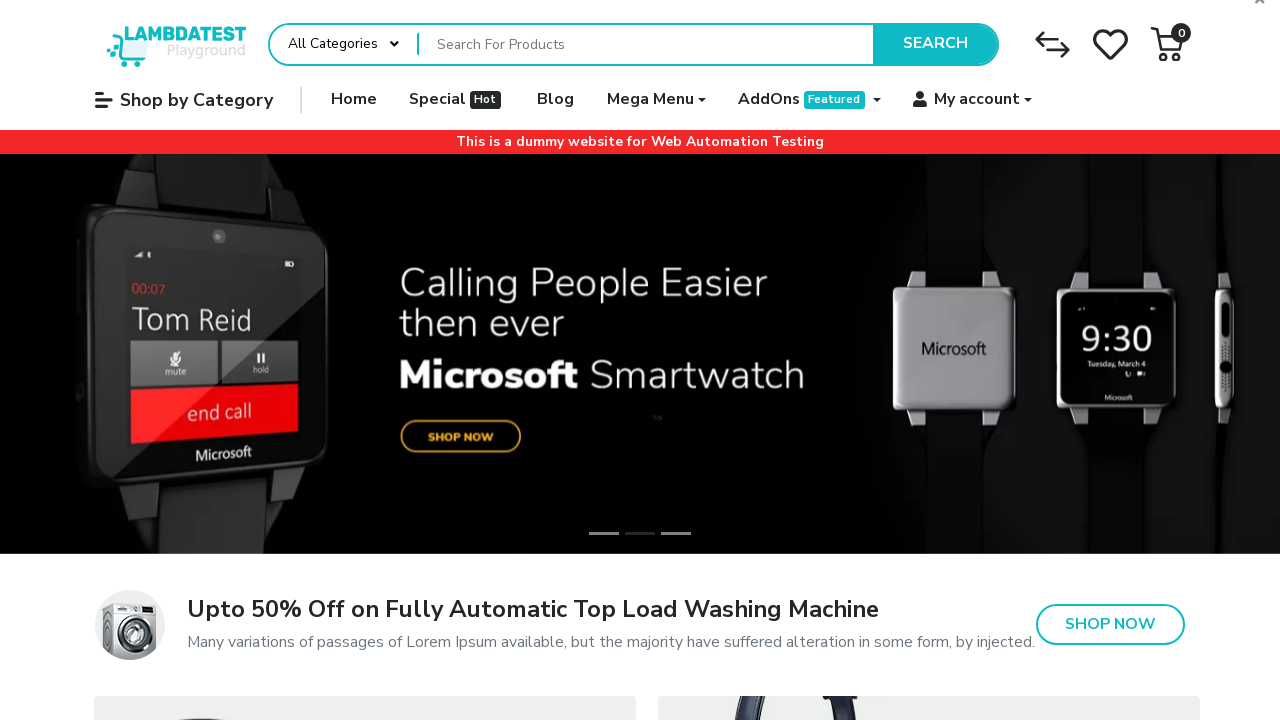

Clicked 'Shop by Category' link at (184, 100) on text=Shop by Category
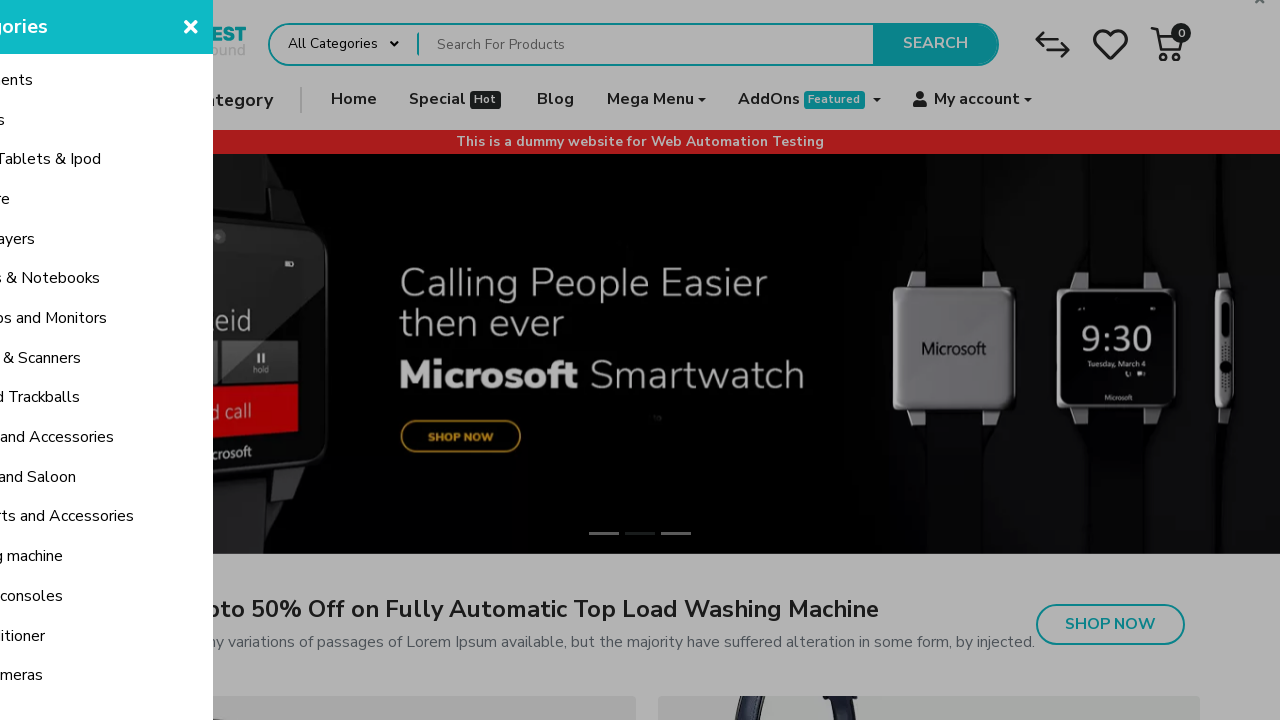

Clicked 'Phone, Tablets & Ipod' category at (129, 160) on text=Phone, Tablets & Ipod
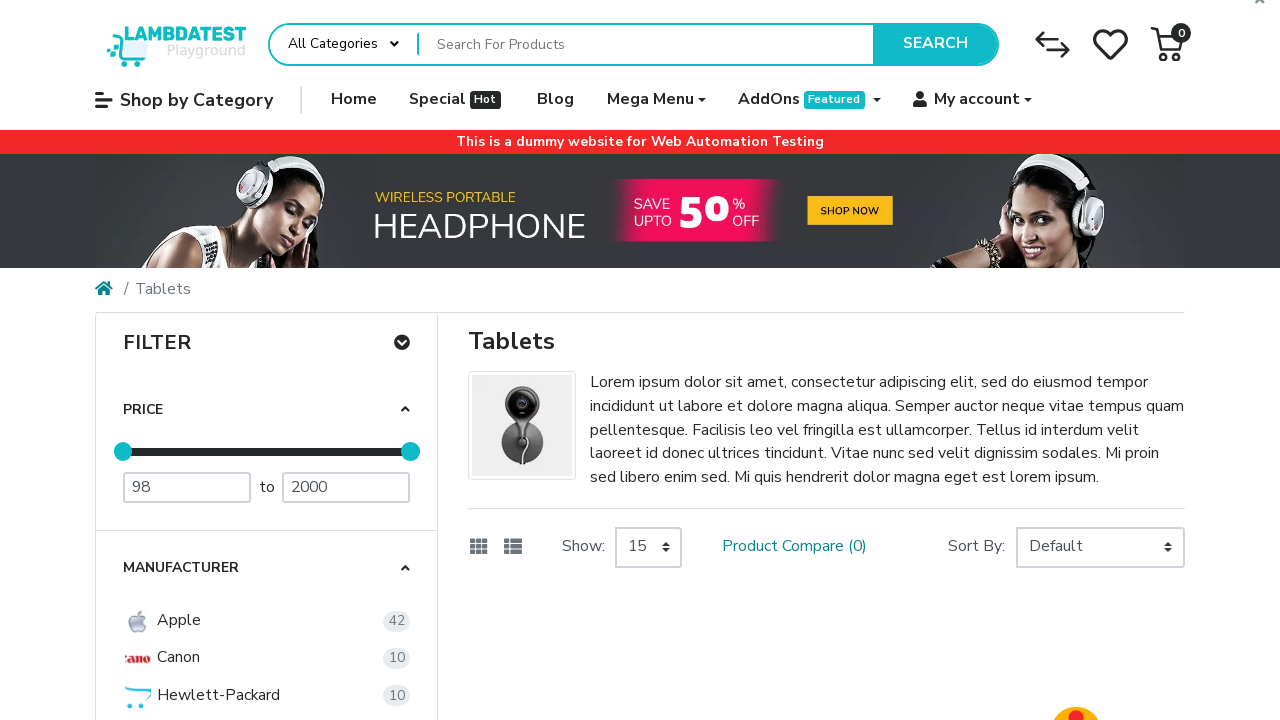

Hovered over iPhone product to reveal action buttons at (1076, 361) on text=Add to Cart Add to Wish List iPhone $123.20 iPhone is a revolutionary new m
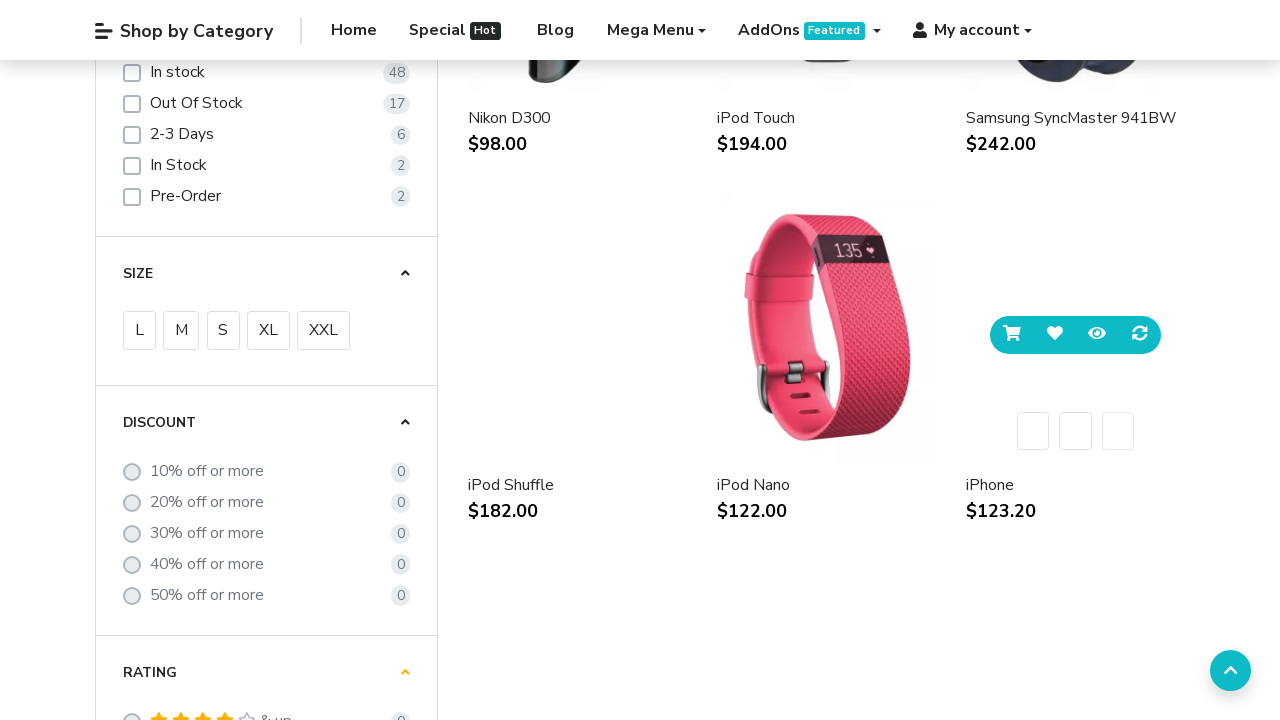

Add to Cart button became visible
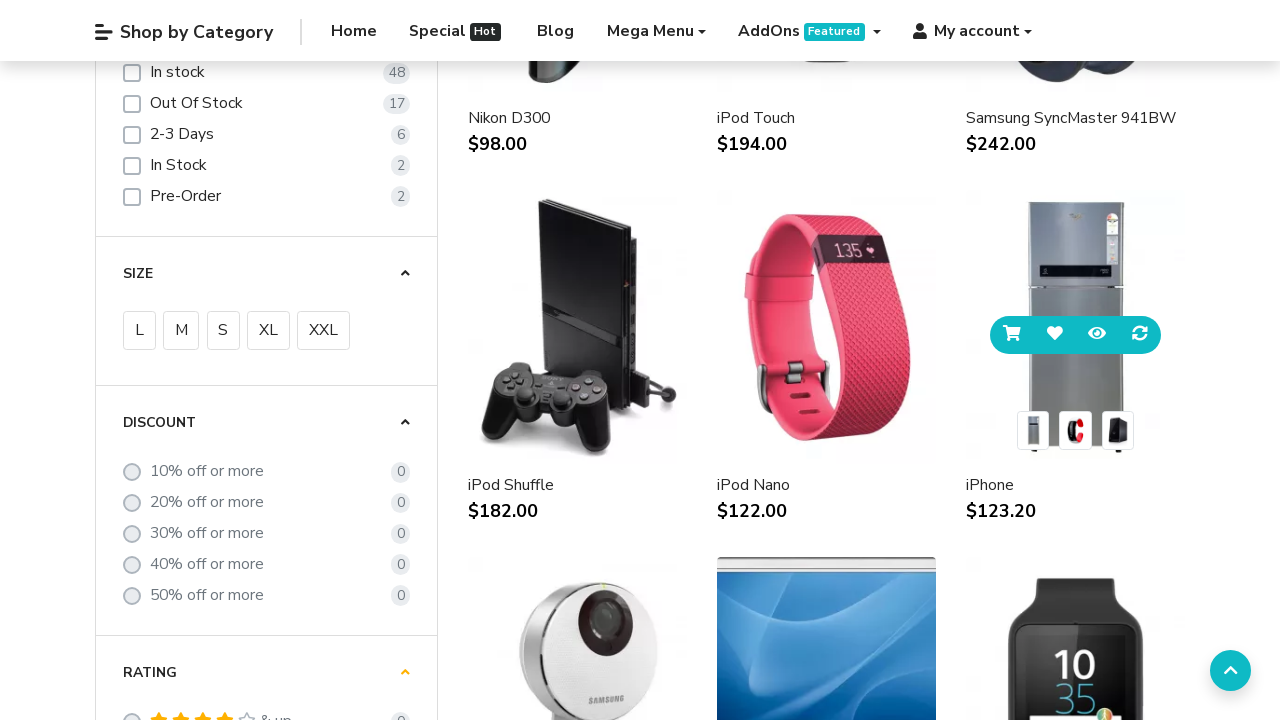

Waited 2 seconds for UI to stabilize
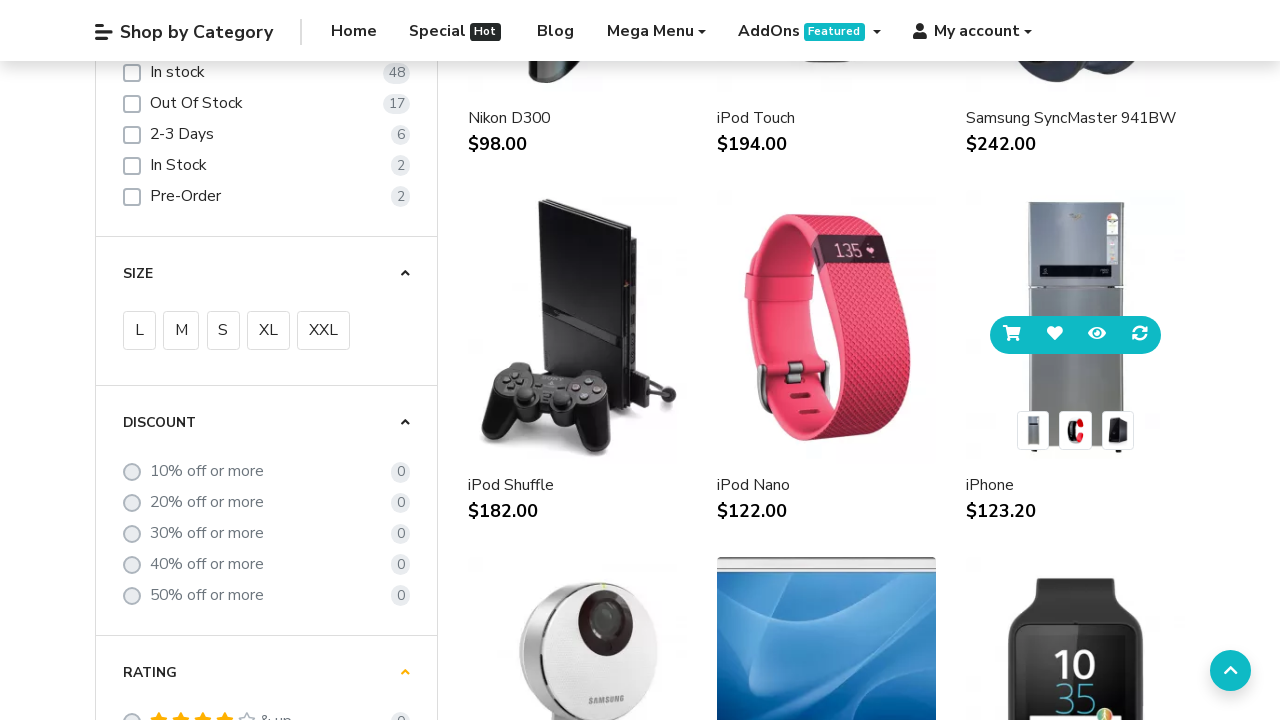

Clicked 'Add to Cart' button for iPhone at (1012, 335) on text=Add to Cart Add to Wish List iPhone $123.20 iPhone is a revolutionary new m
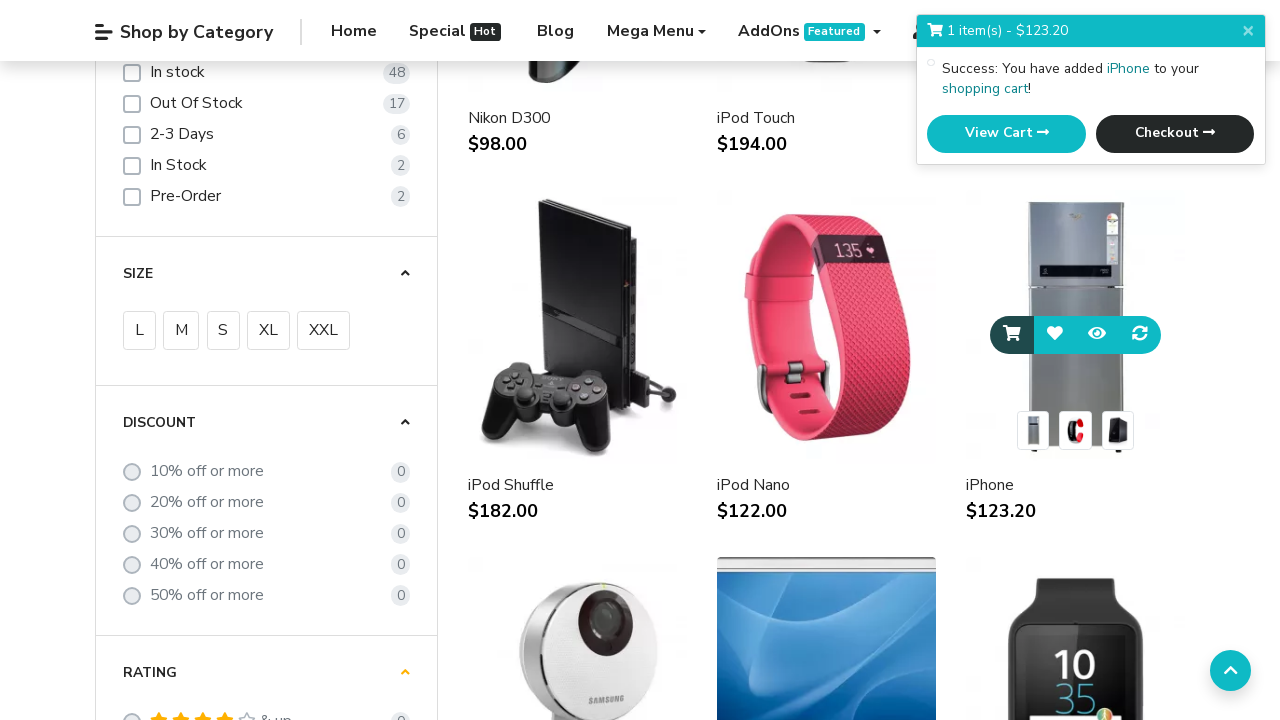

Clicked 'View Cart' link at (1006, 162) on text=View Cart
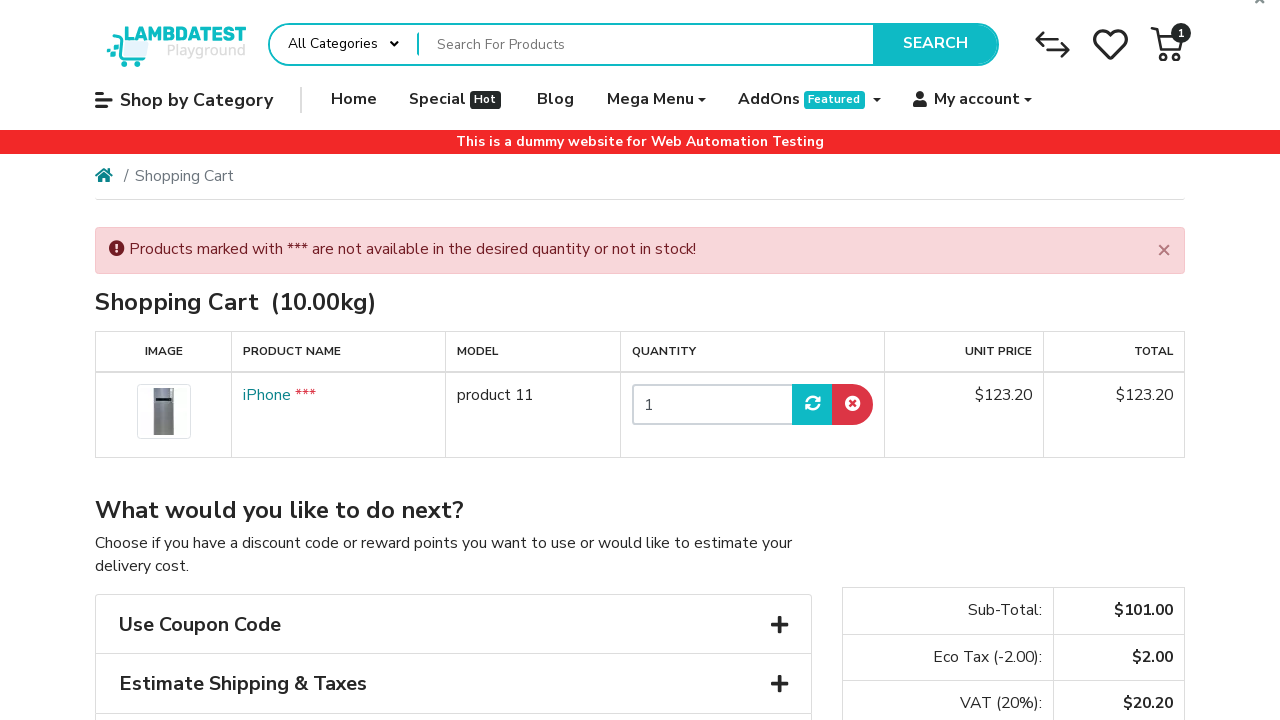

Verified iPhone product is visible in the cart
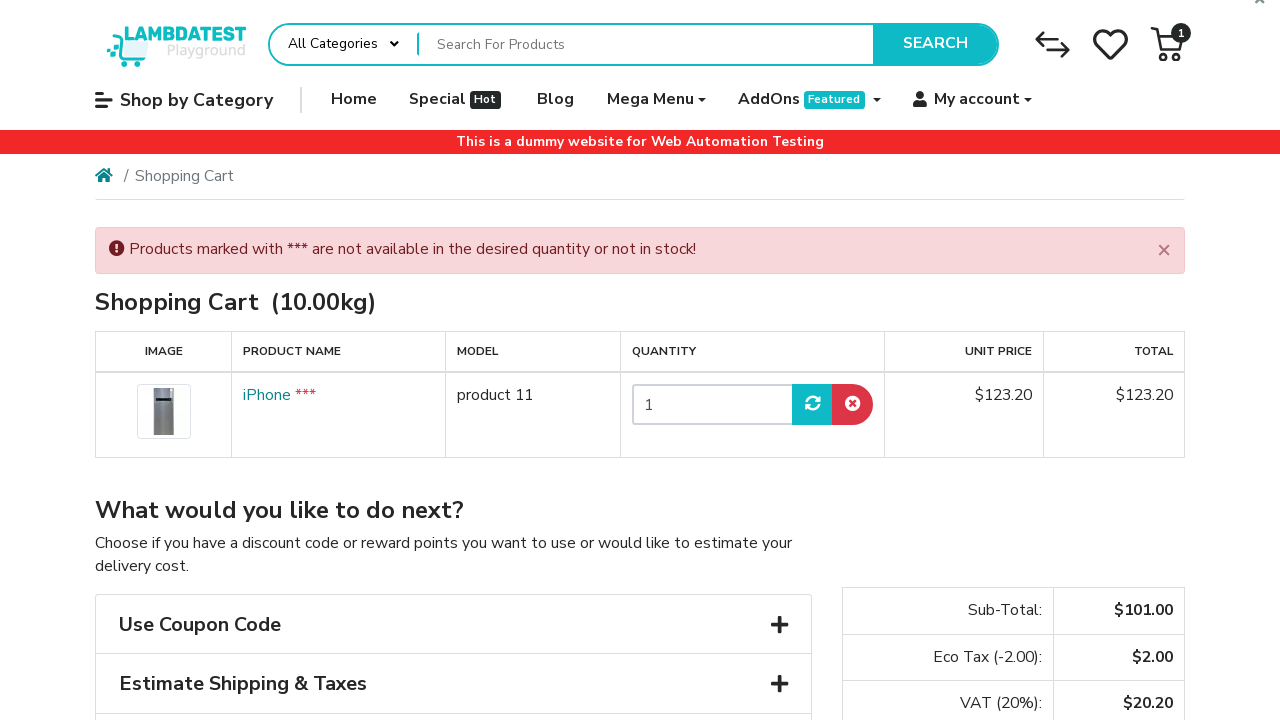

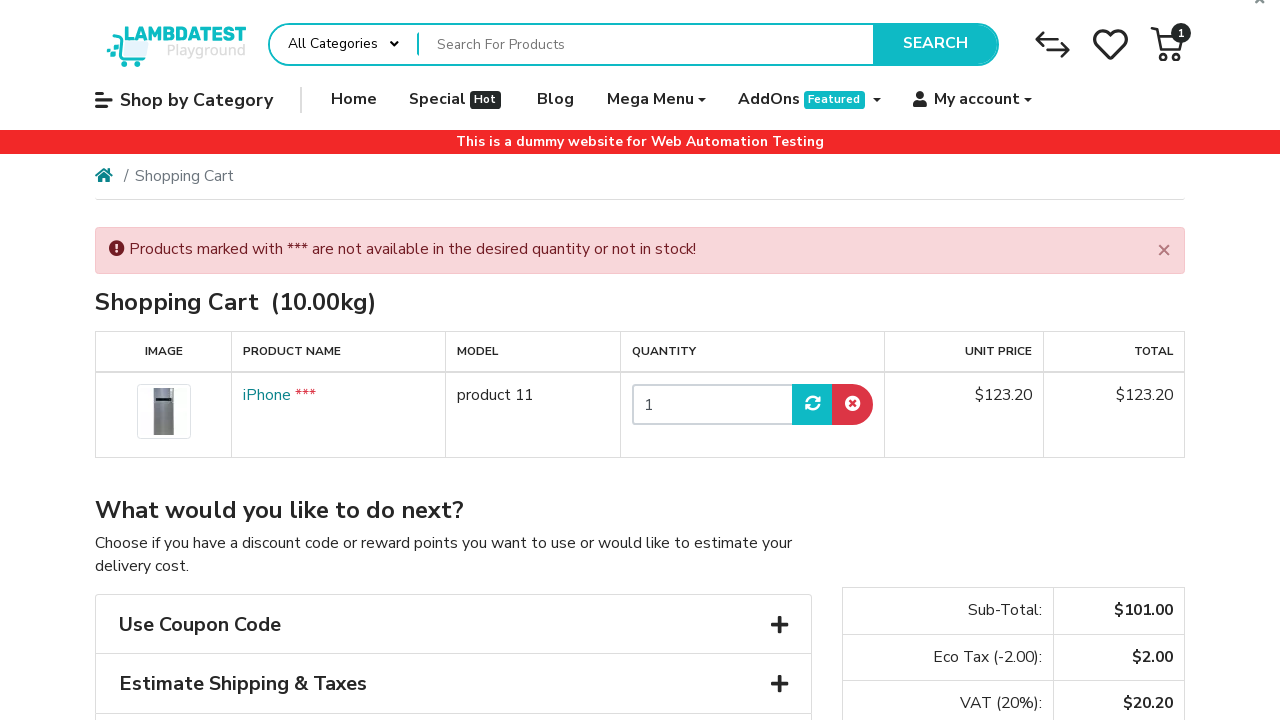